Tests JavaScript native alert handling by clicking a button that triggers a browser alert and accepting it

Starting URL: https://sweetalert.js.org/

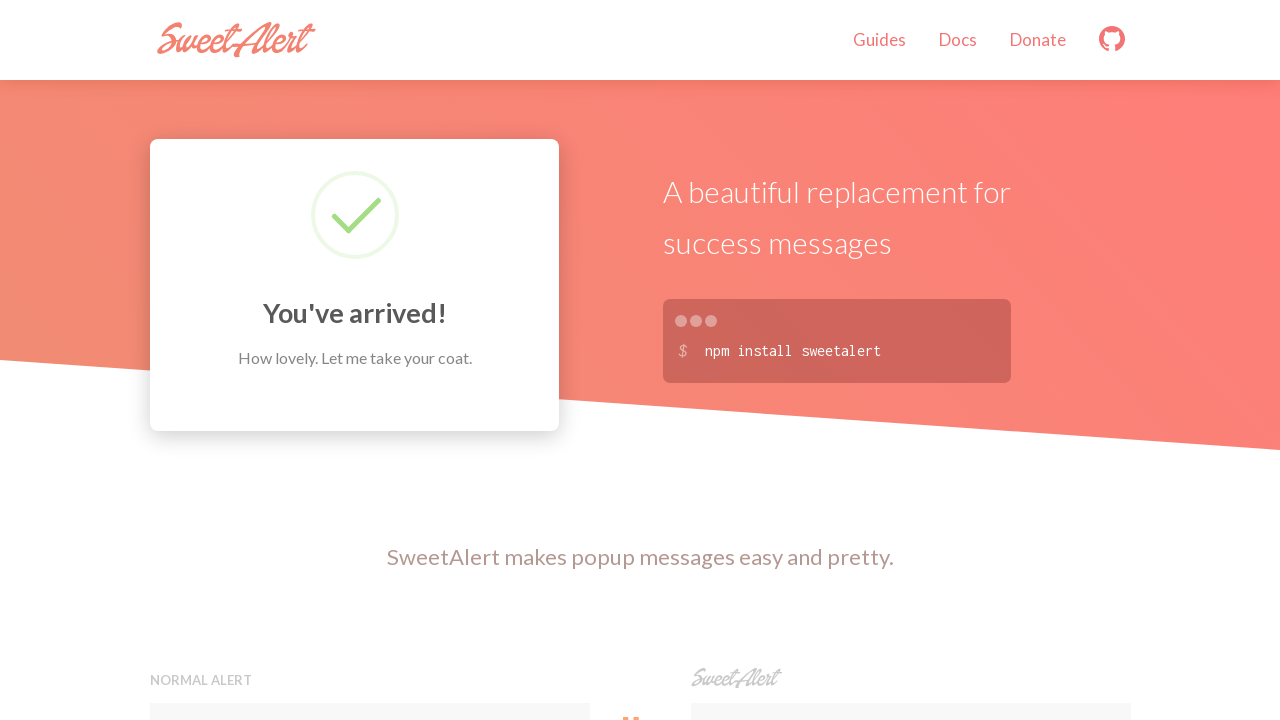

Set up dialog handler to accept JavaScript alerts
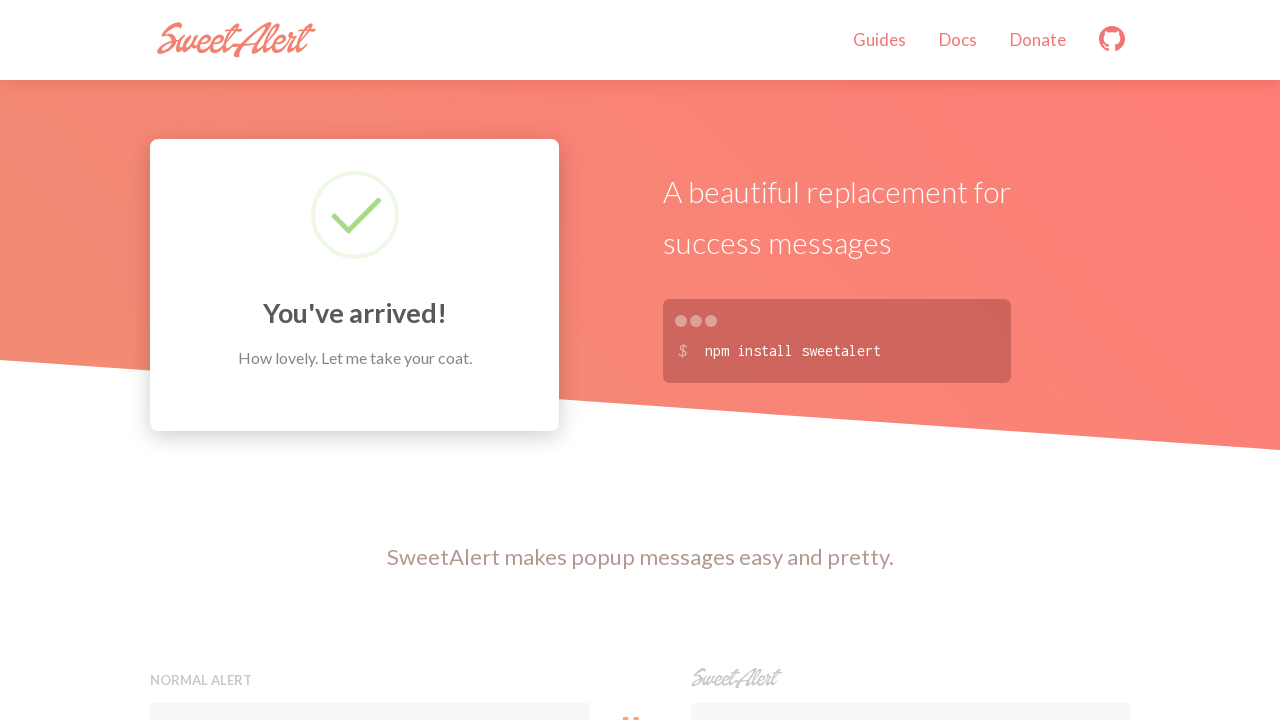

Clicked button to trigger JavaScript native alert at (370, 360) on button[onclick*='alert']
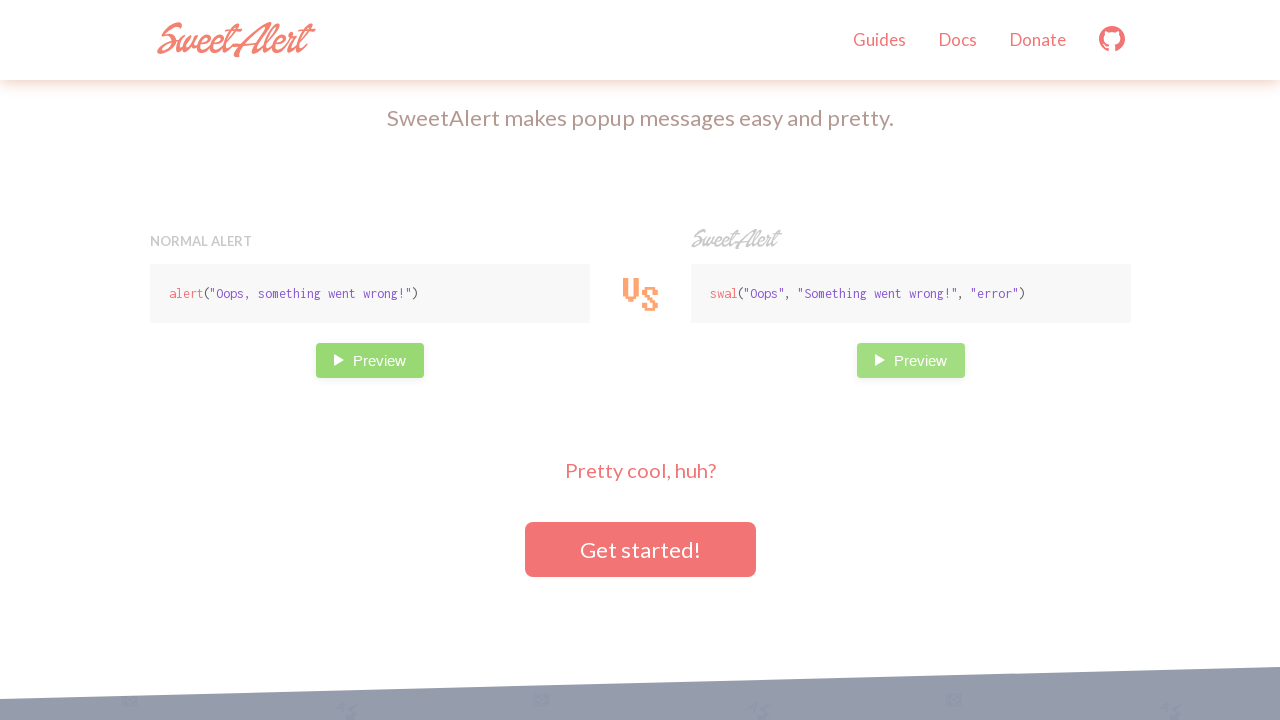

Waited for dialog handler to process the alert
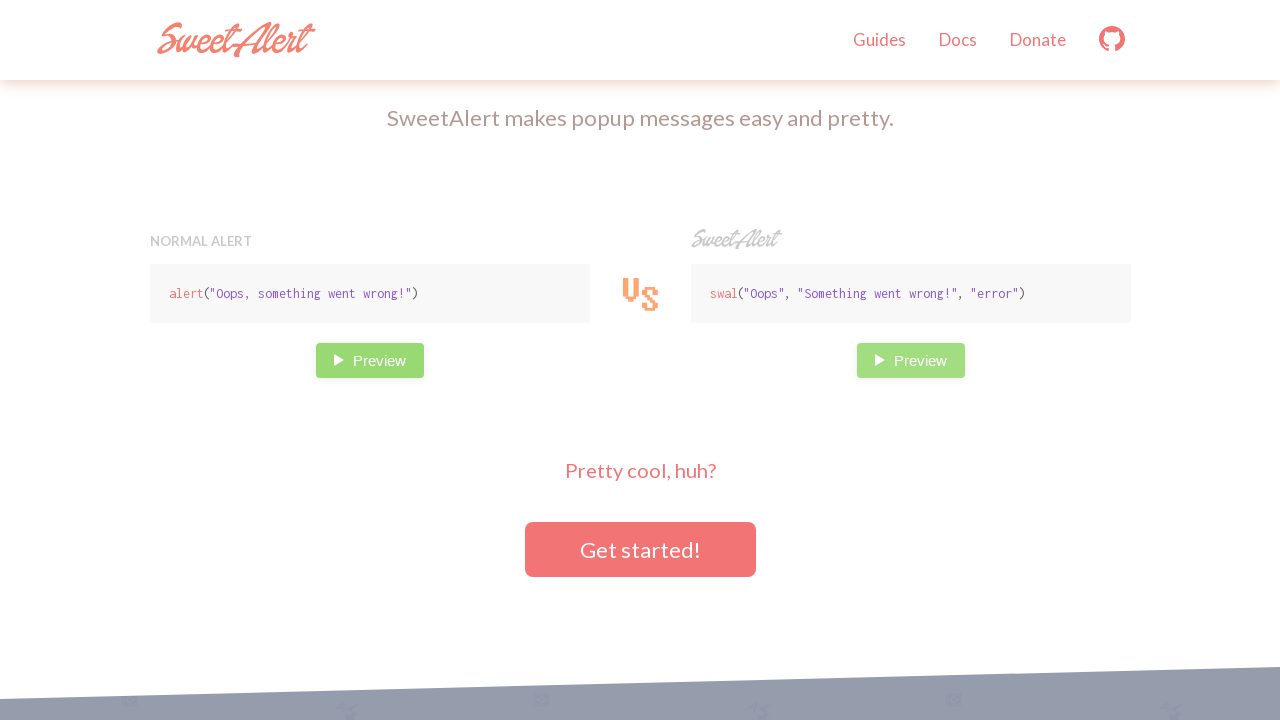

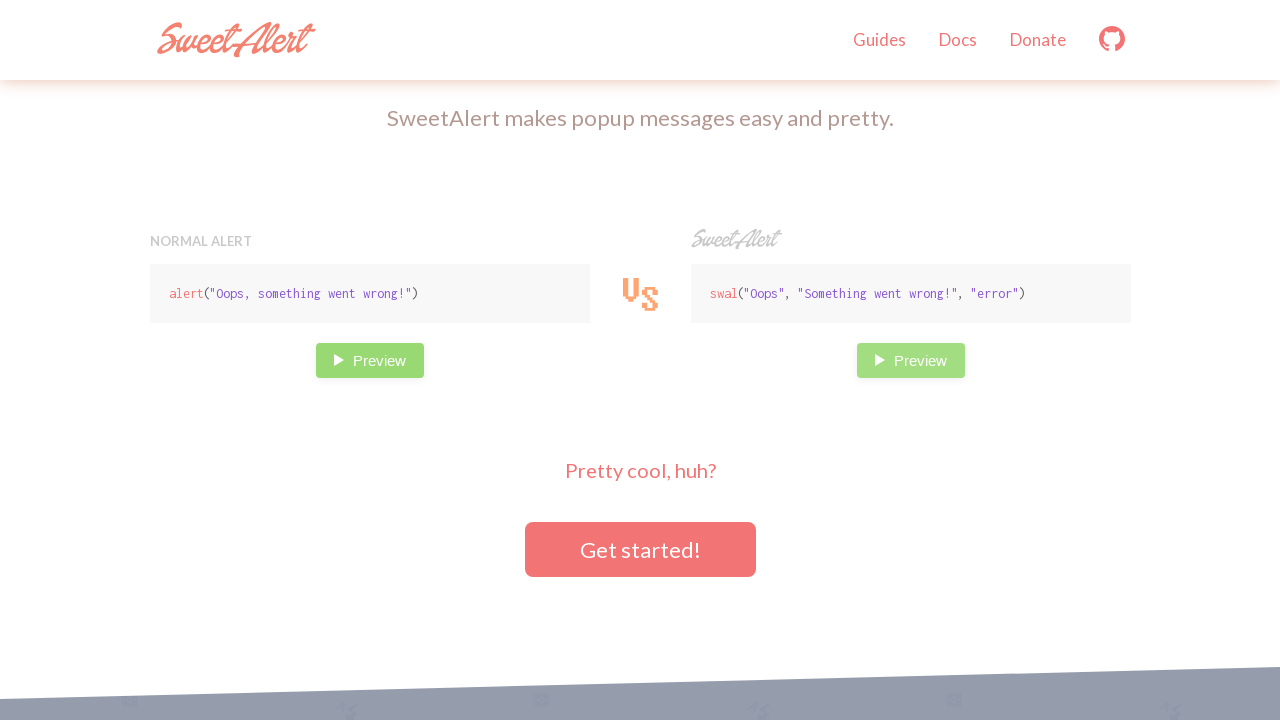